Tests a registration form by filling in first name, last name, and email fields, submitting the form, and verifying the success message is displayed.

Starting URL: http://suninjuly.github.io/registration1.html

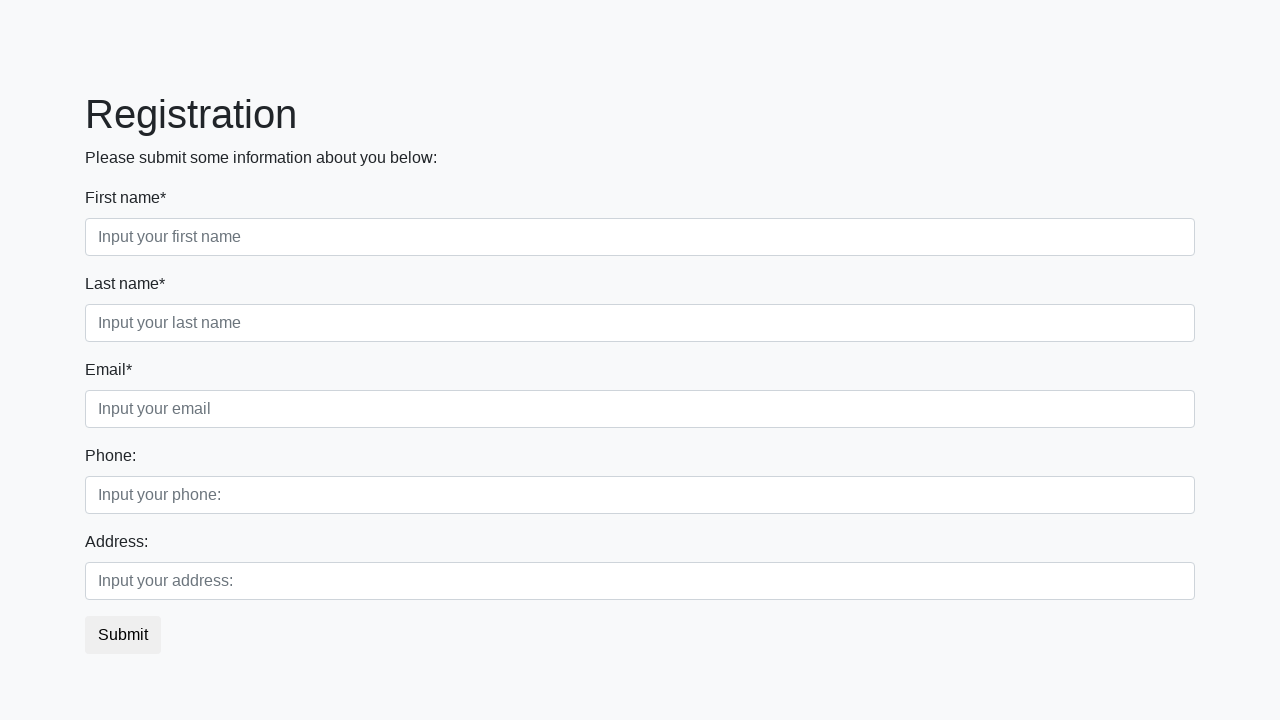

Filled first name field with 'Daniil' on input[placeholder='Input your first name']
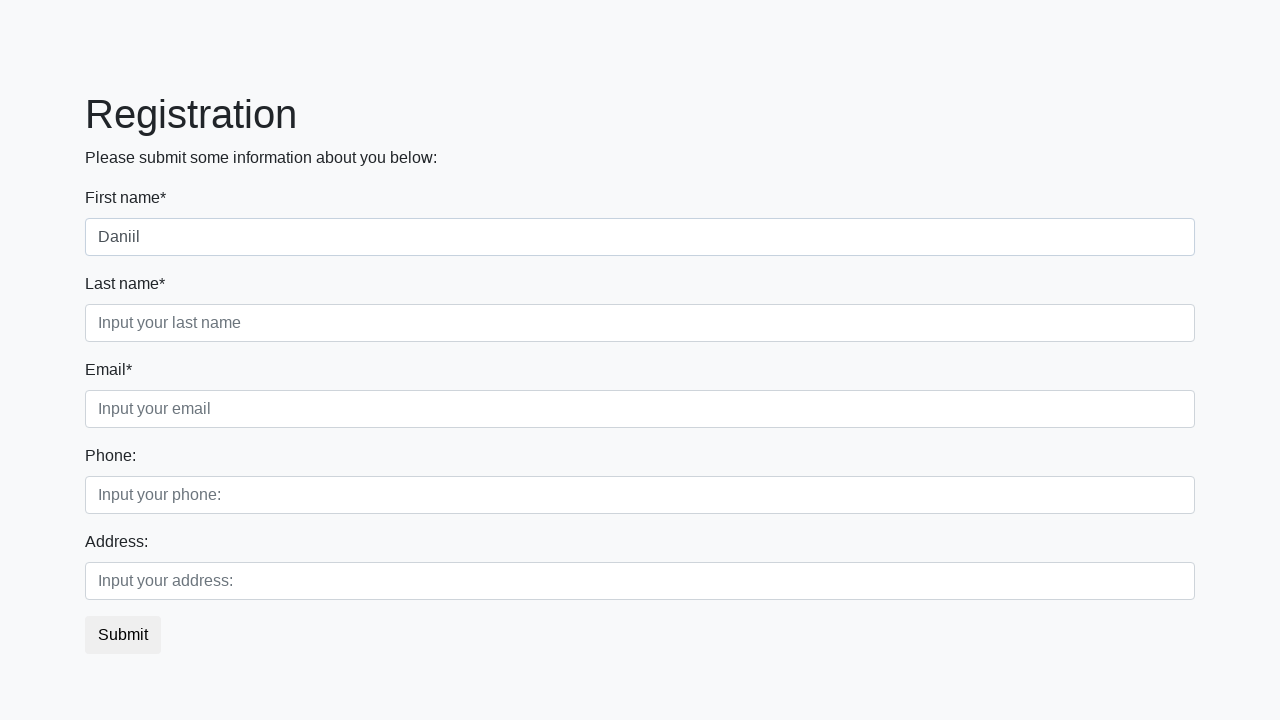

Filled last name field with 'Gordi' on input[placeholder='Input your last name']
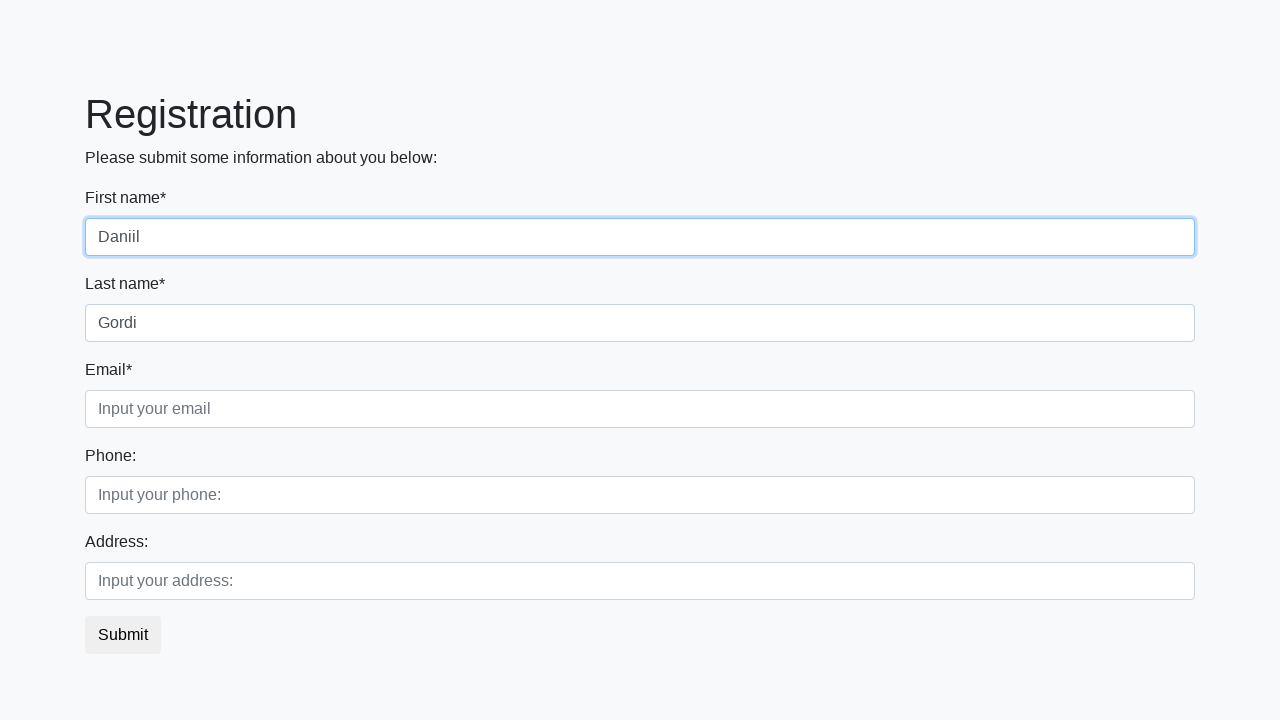

Filled email field with 'mail@mail.ru' on input[placeholder='Input your email']
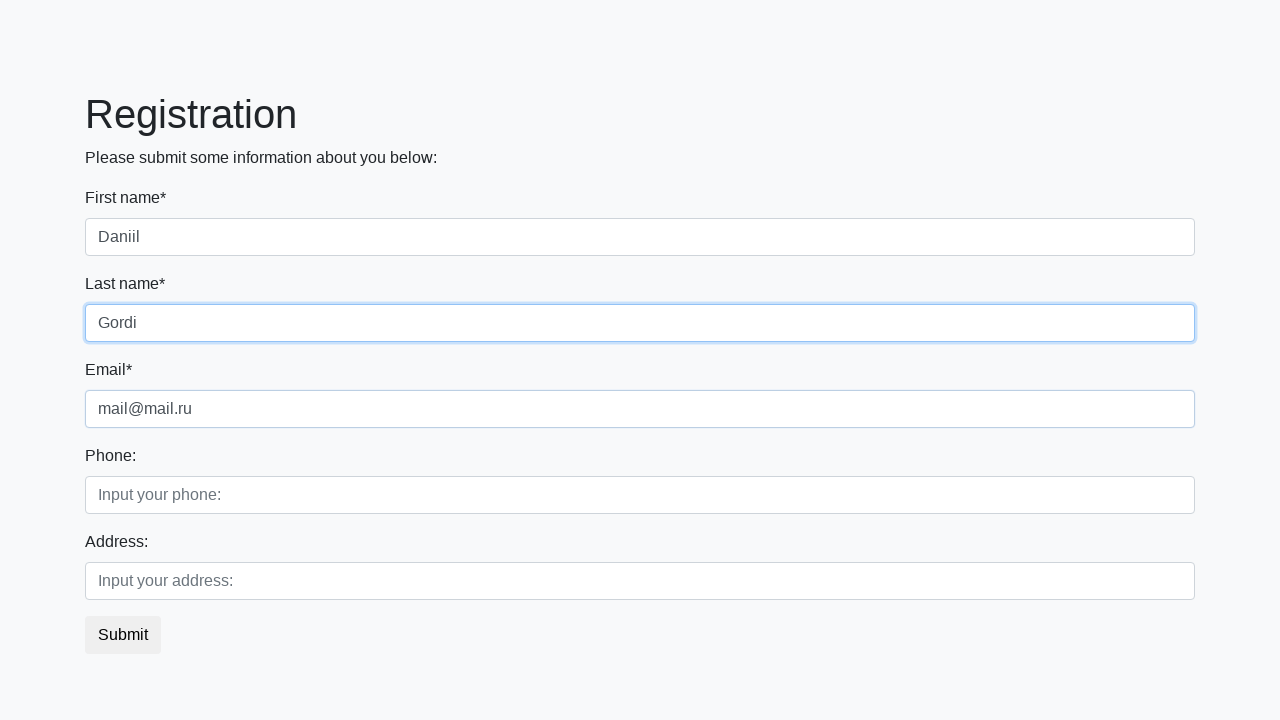

Clicked submit button to register at (123, 635) on button.btn
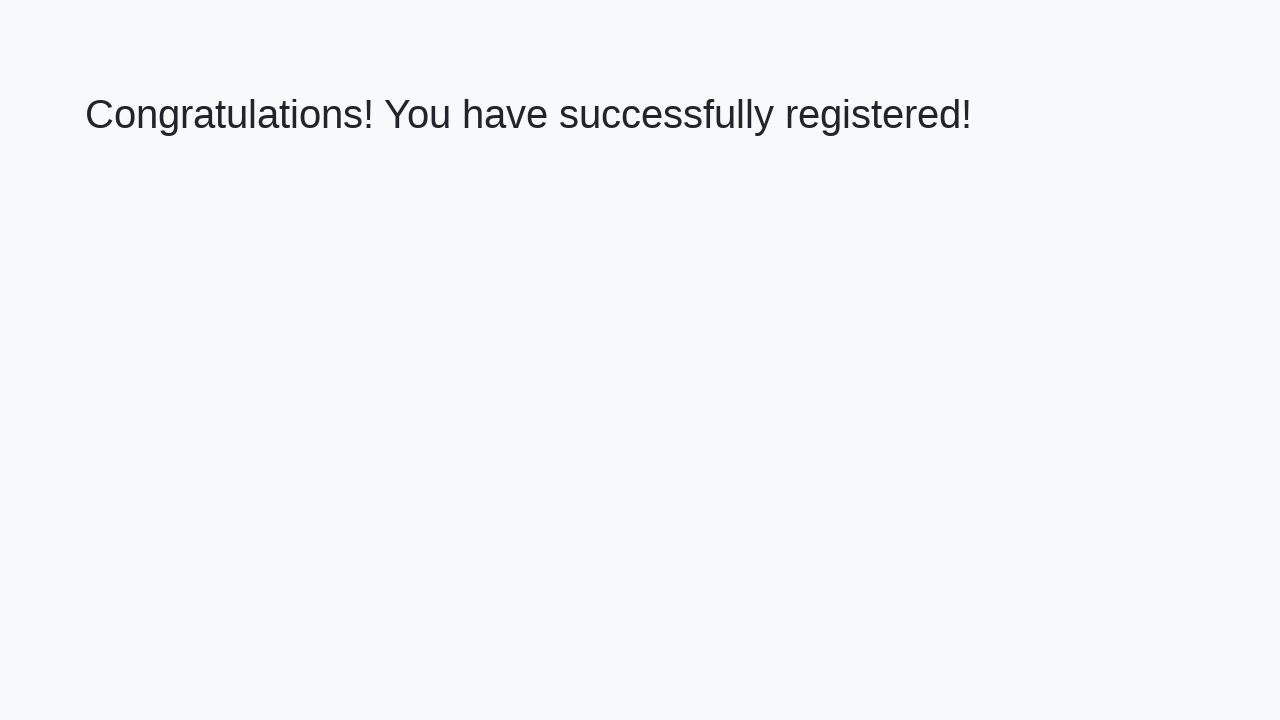

Success message heading loaded
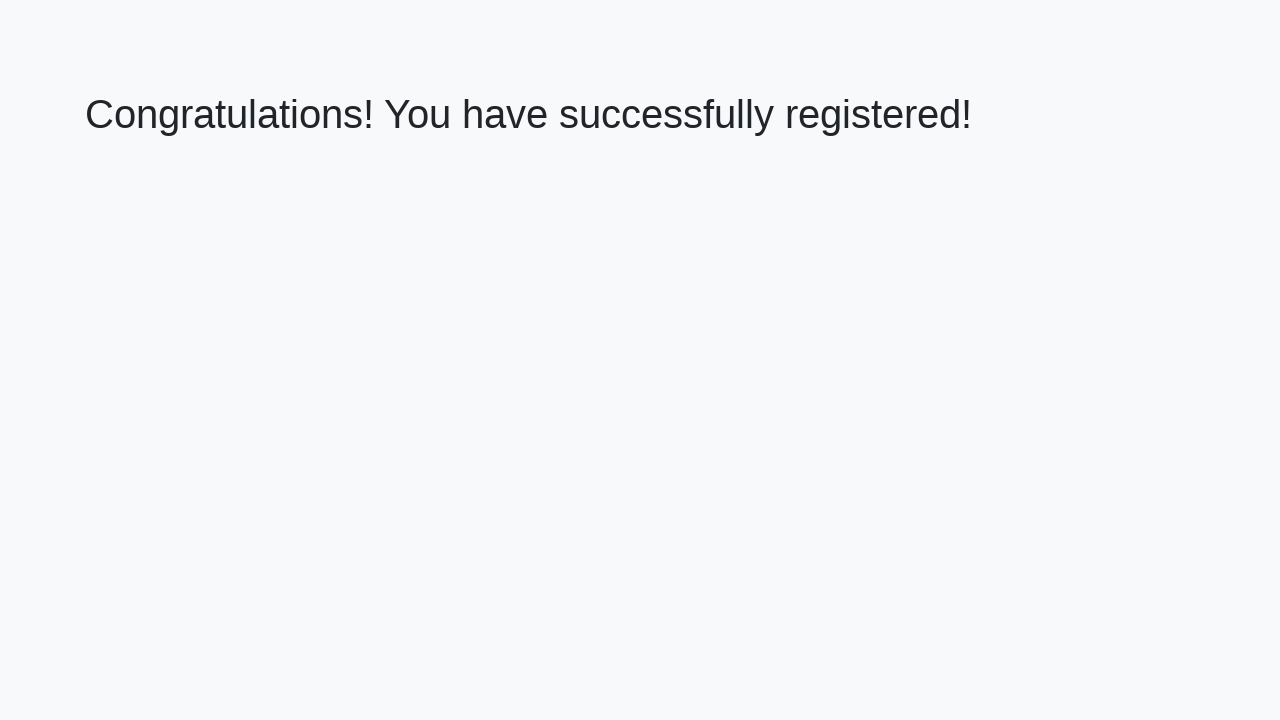

Retrieved success message text: 'Congratulations! You have successfully registered!'
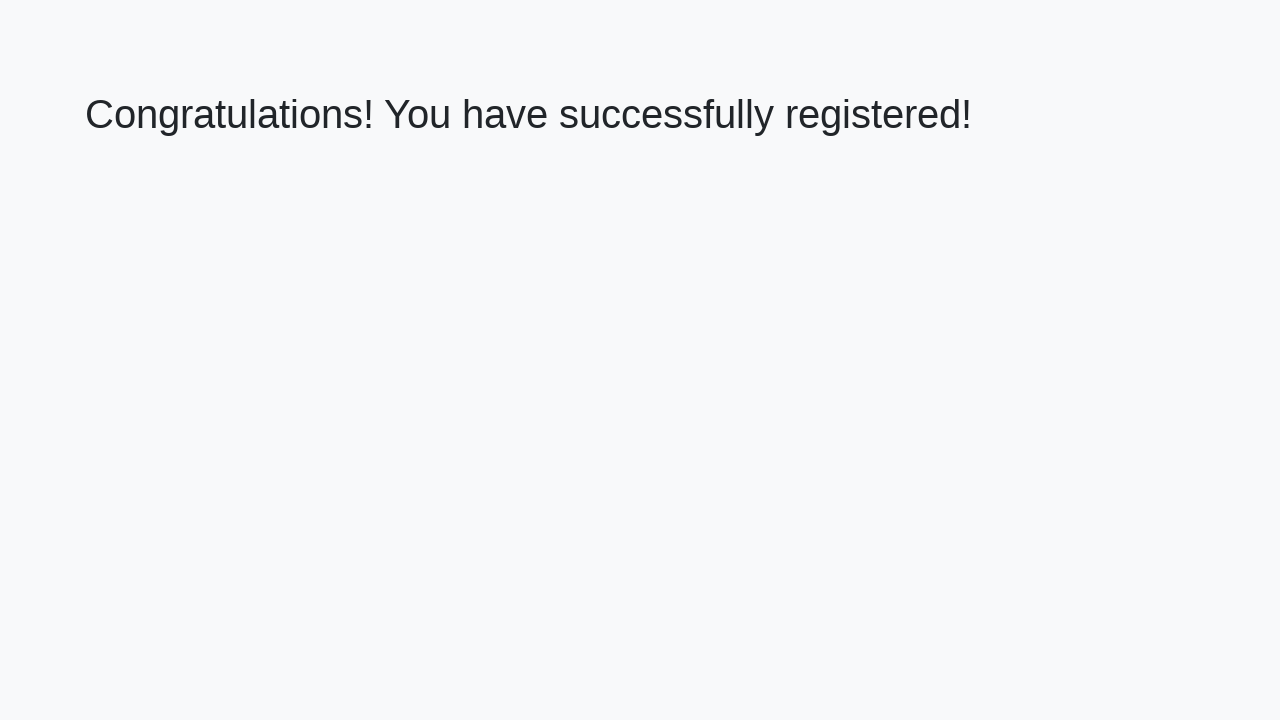

Verified success message matches expected text
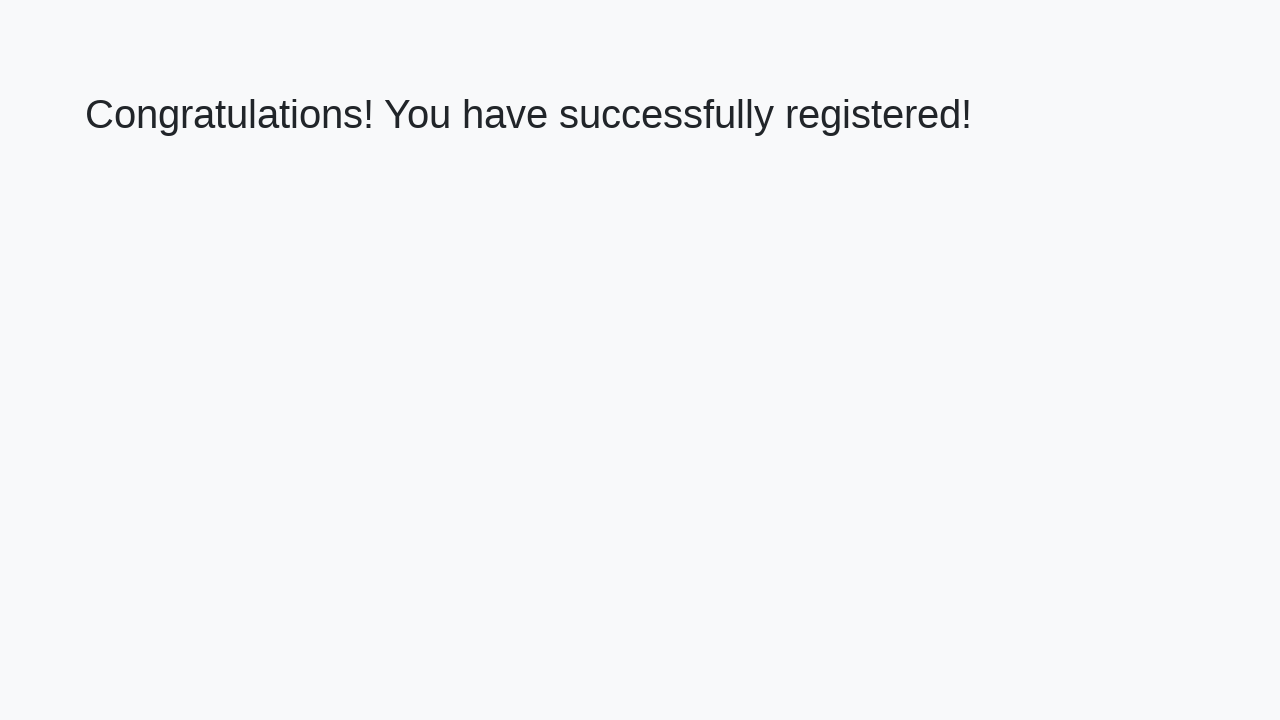

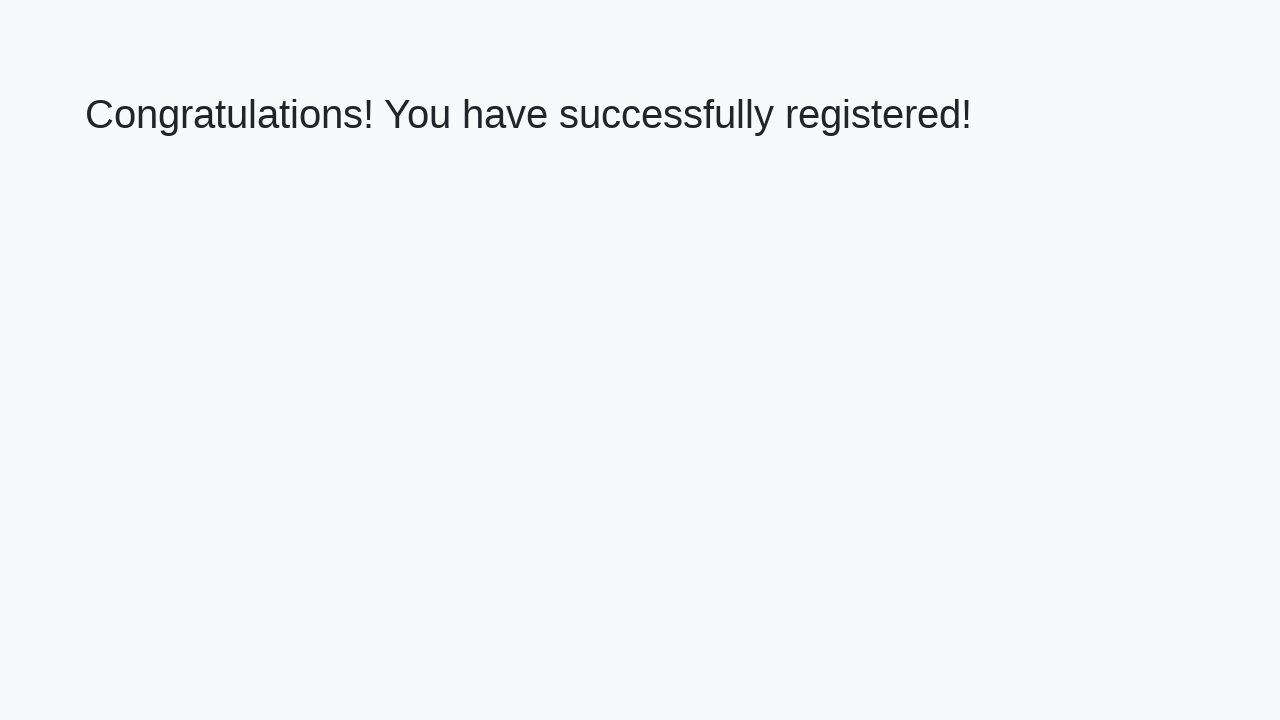